Tests the flight departure statistics form by selecting airport, airline, date filters, and submitting a search to verify results load

Starting URL: https://www.transtats.bts.gov/ONTIME/Departures.aspx

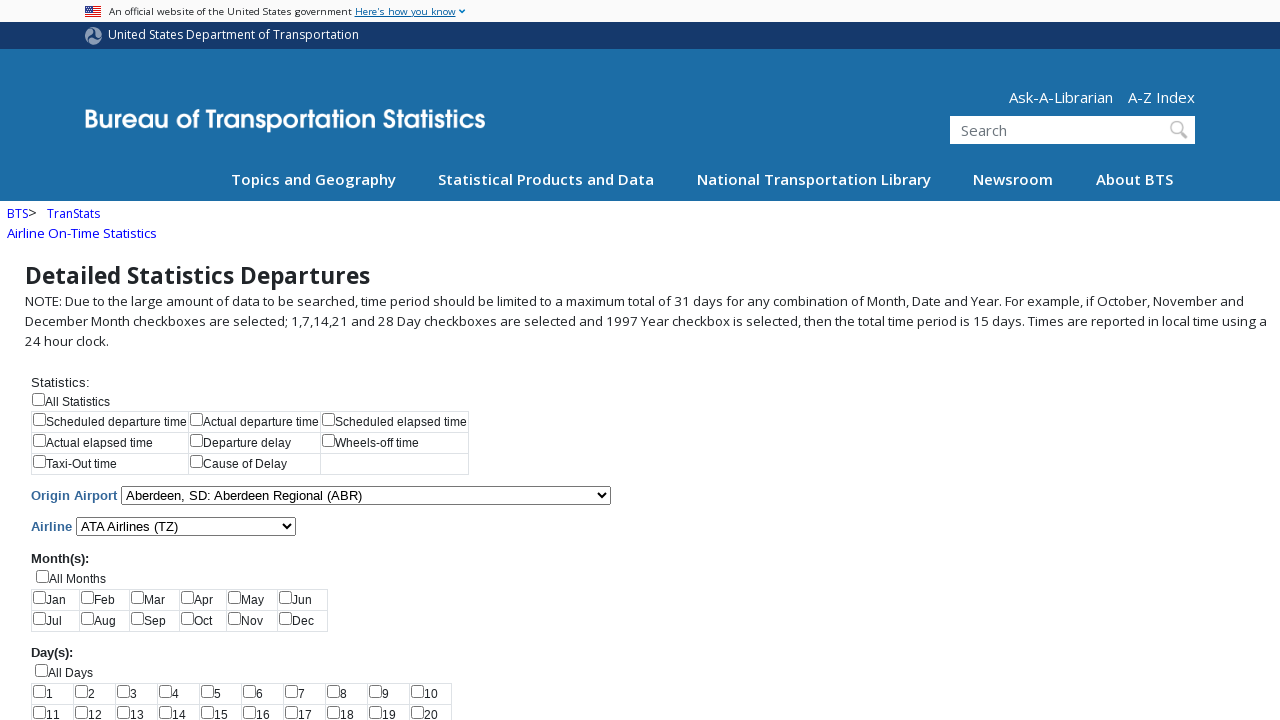

Airport dropdown selector loaded
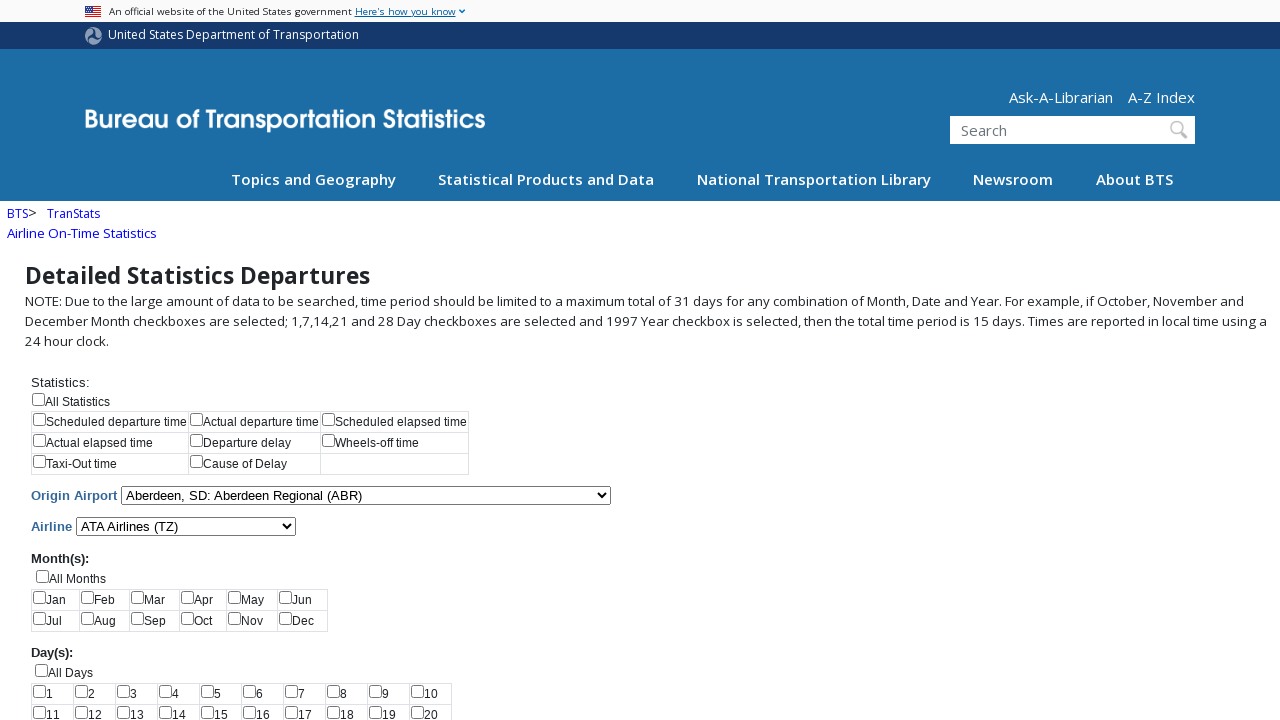

Selected all statistics checkbox at (38, 400) on #chkAllStatistics
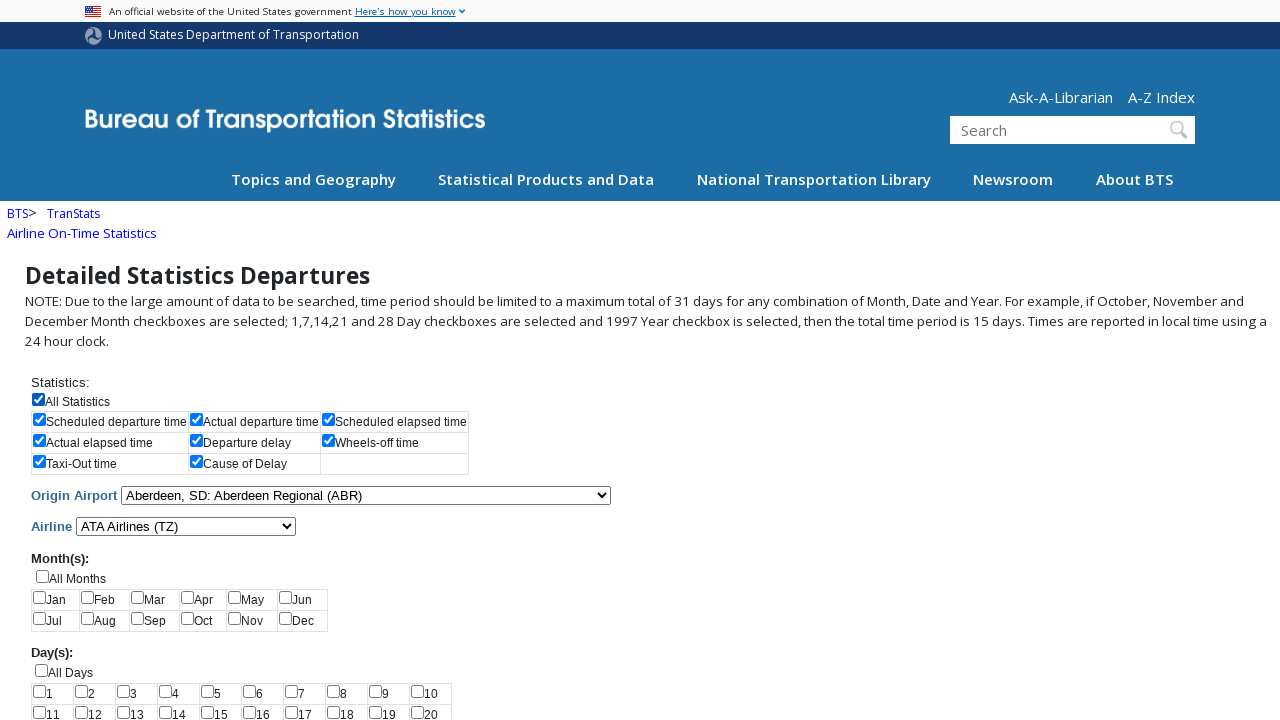

Selected year 2024 checkbox at (92, 436) on input[type='checkbox'][value='2024']
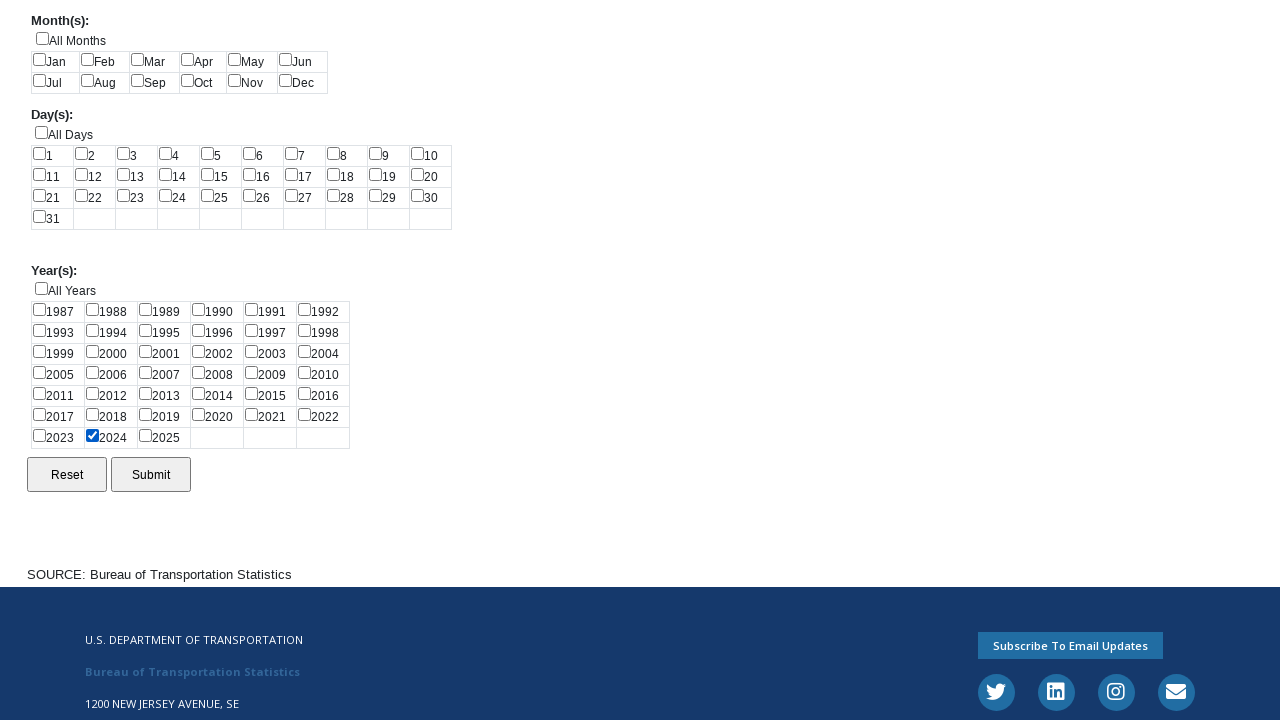

Selected all months checkbox at (42, 436) on #chkAllMonths
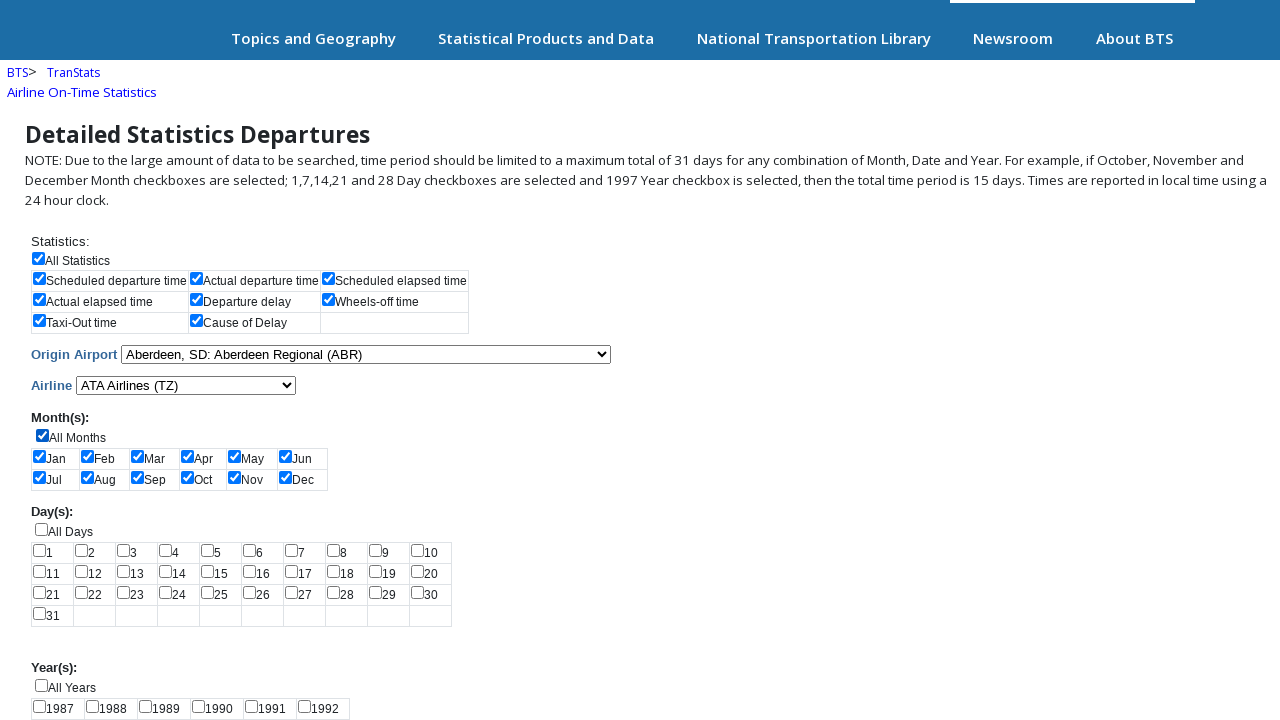

Selected all days checkbox at (42, 530) on #chkAllDays
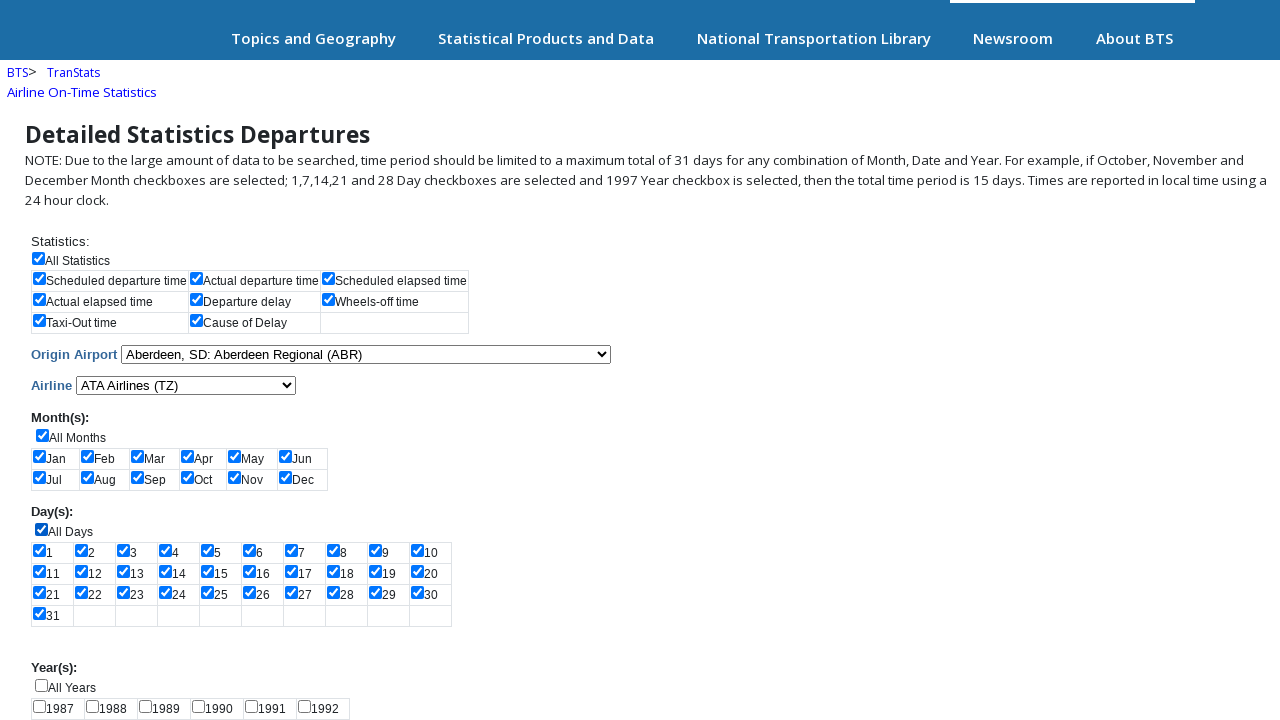

Selected ORD (Chicago O'Hare) from airport dropdown on #cboAirport
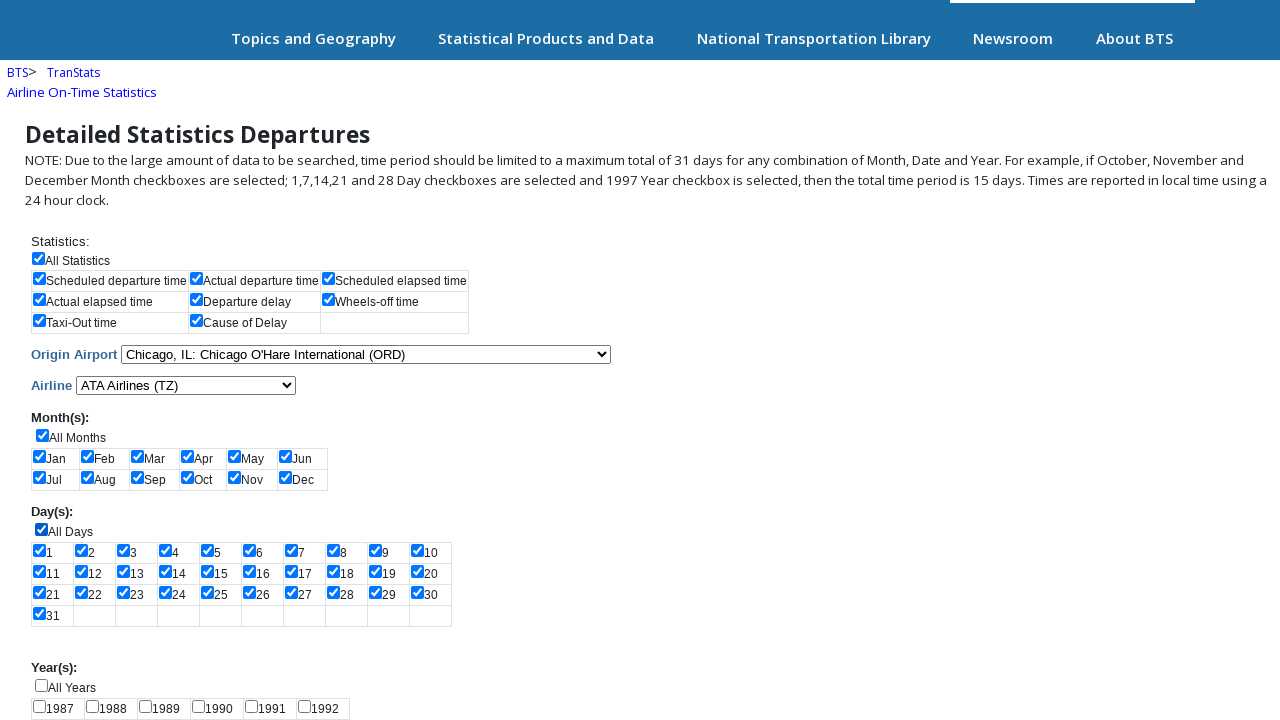

Selected AA (American Airlines) from airline dropdown on #cboAirline
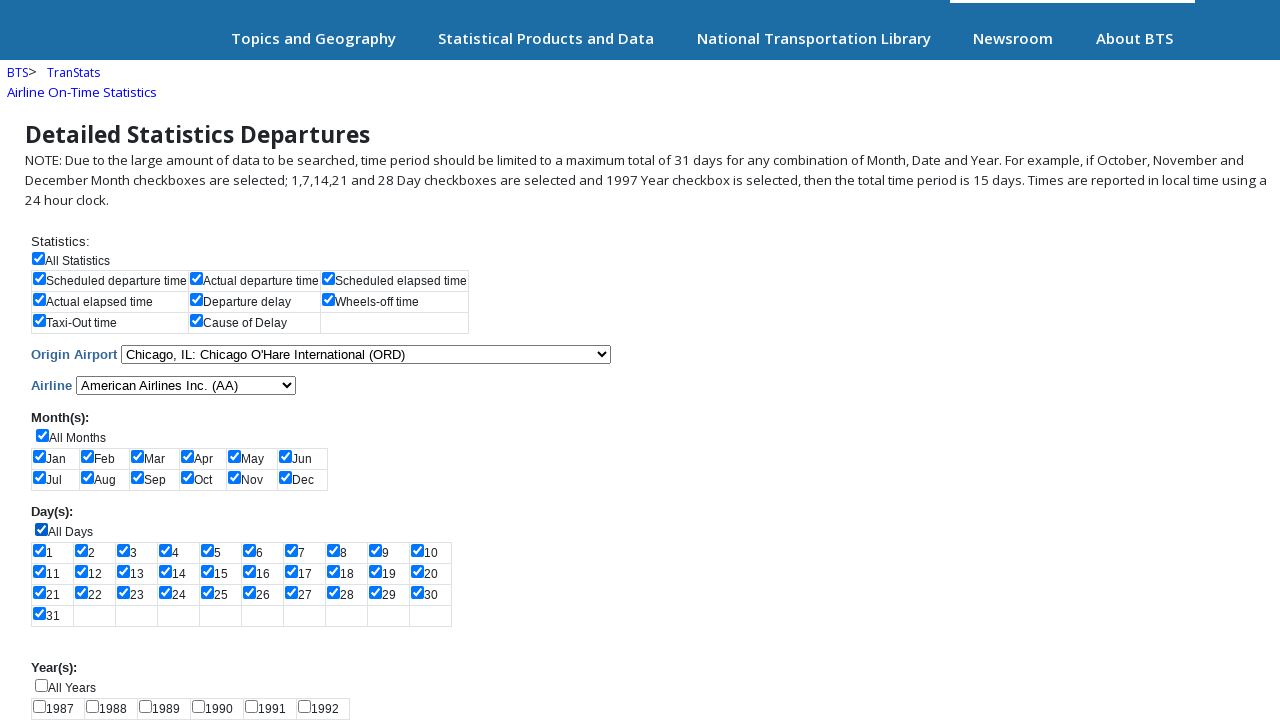

Clicked submit button to search flight departure statistics at (151, 436) on #btnSubmit
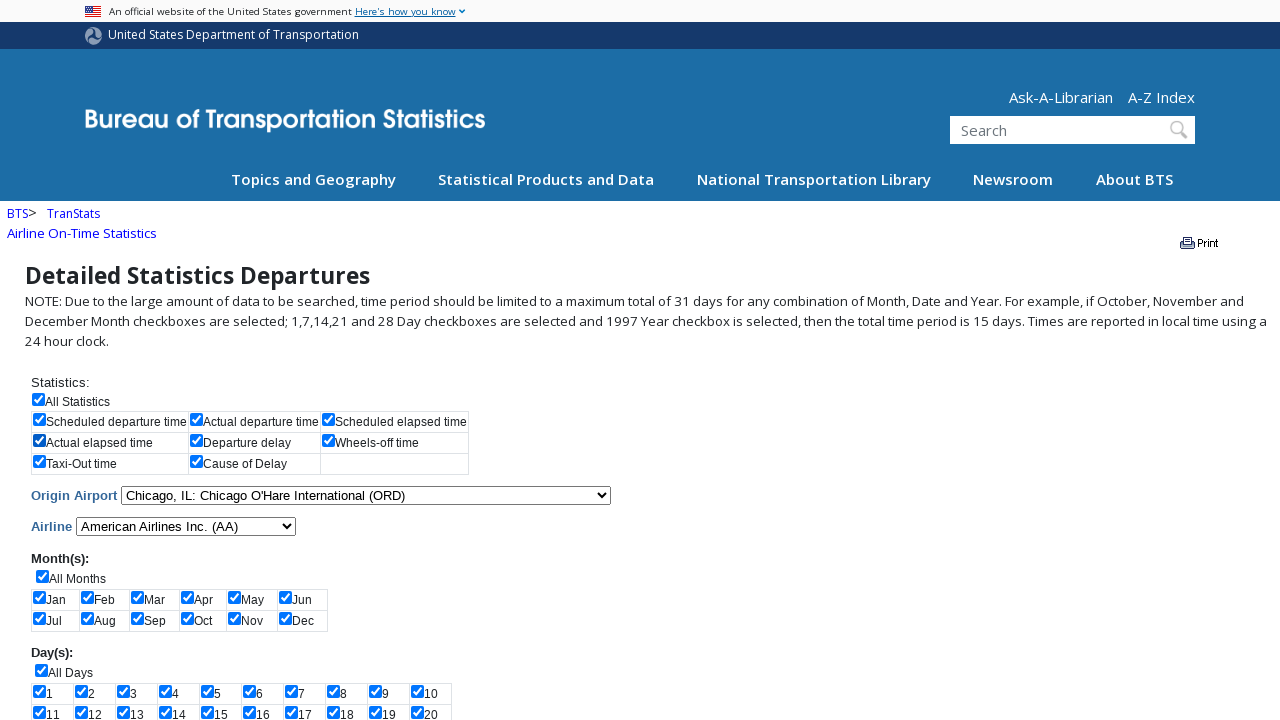

Waited 5 seconds for departure statistics results to load
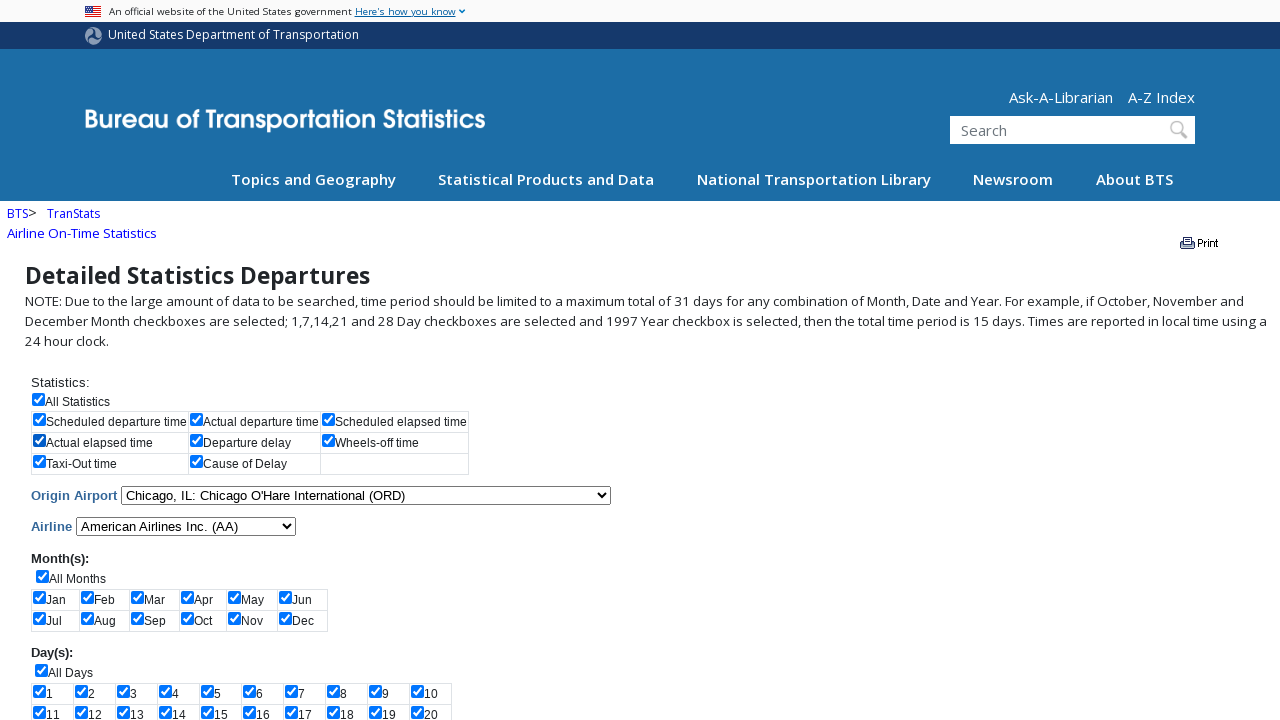

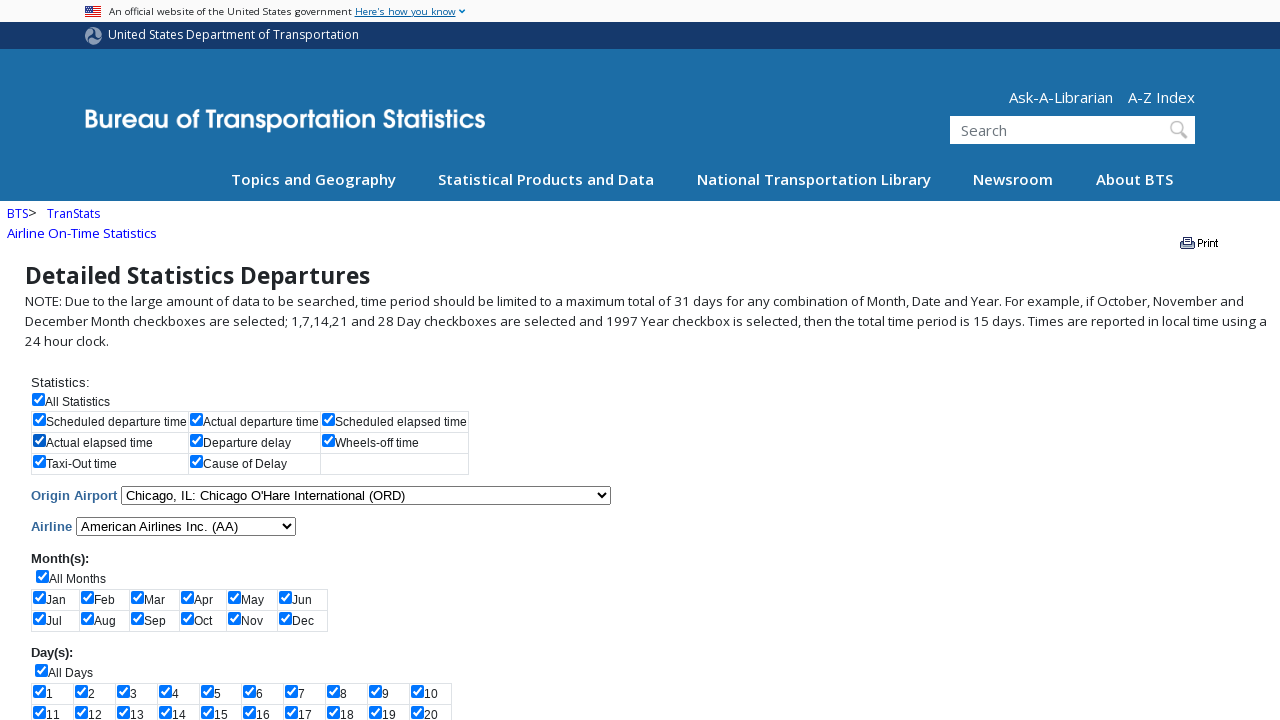